Tests a web form by entering text into a text box and submitting, then verifying the success message

Starting URL: https://www.selenium.dev/selenium/web/web-form.html

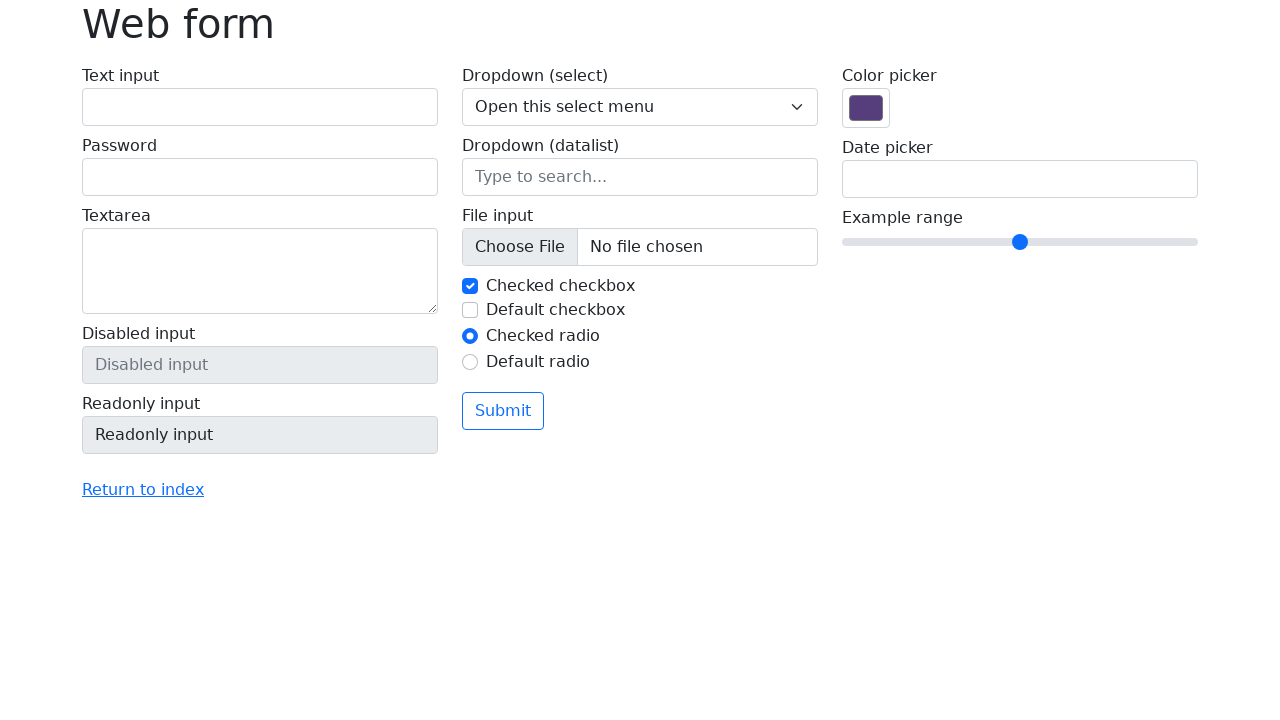

Filled text box with 'Selenium' on input[name='my-text']
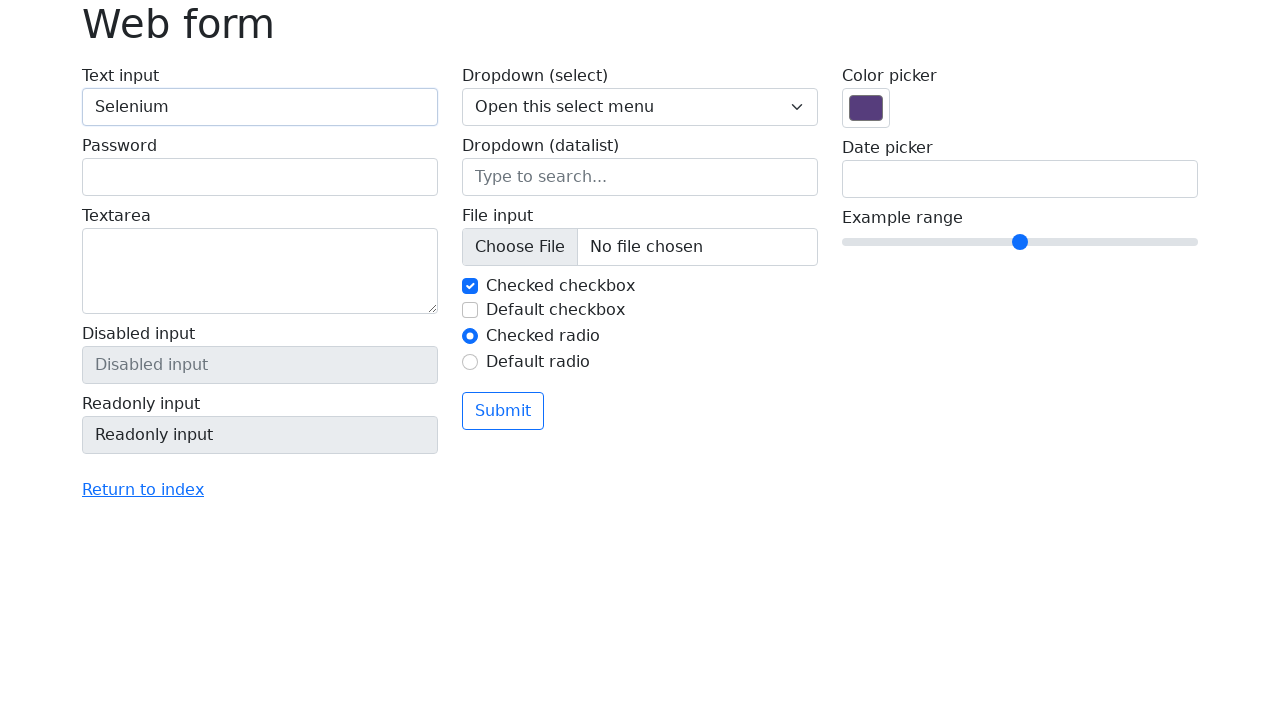

Clicked submit button at (503, 411) on button
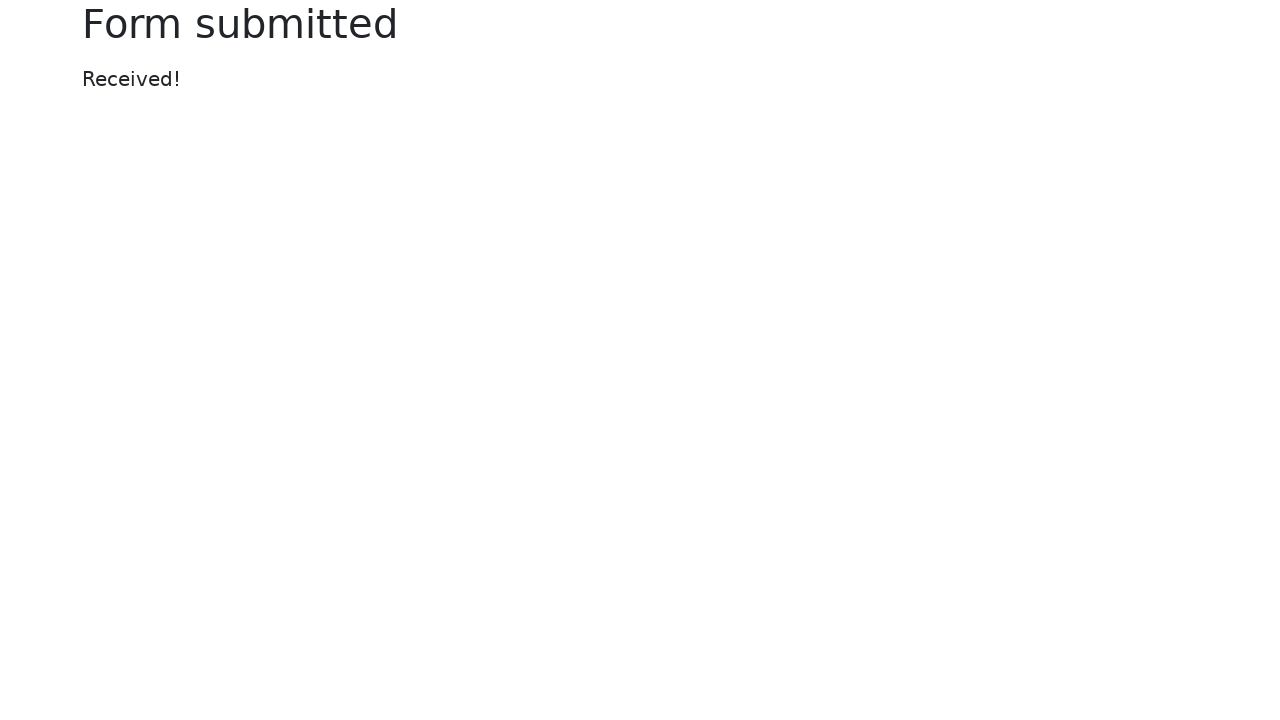

Success message element loaded
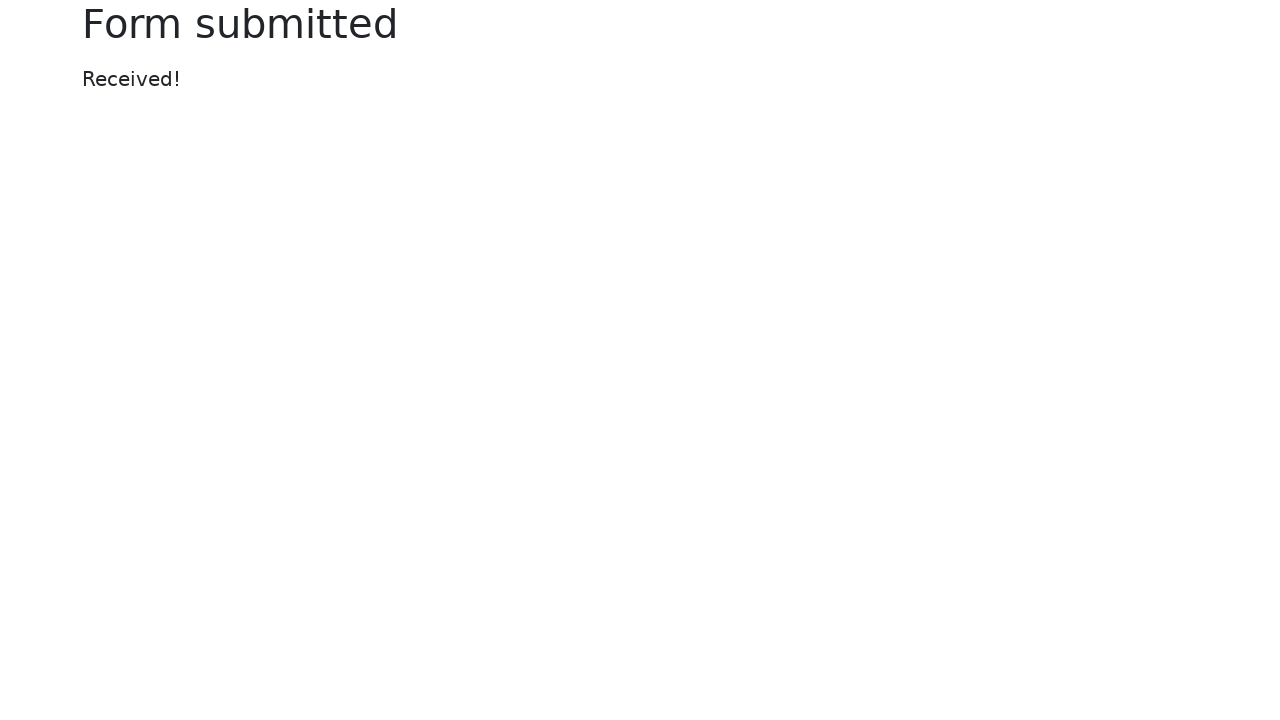

Located success message element
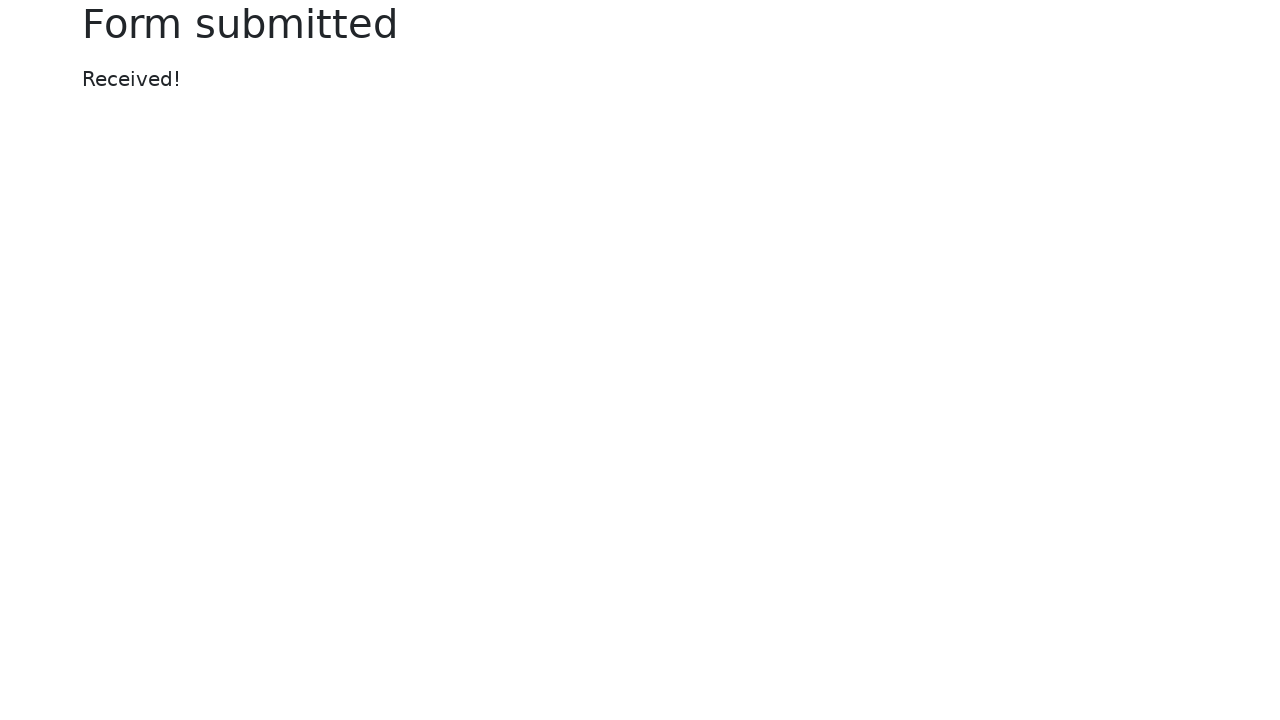

Verified success message displays 'Received!'
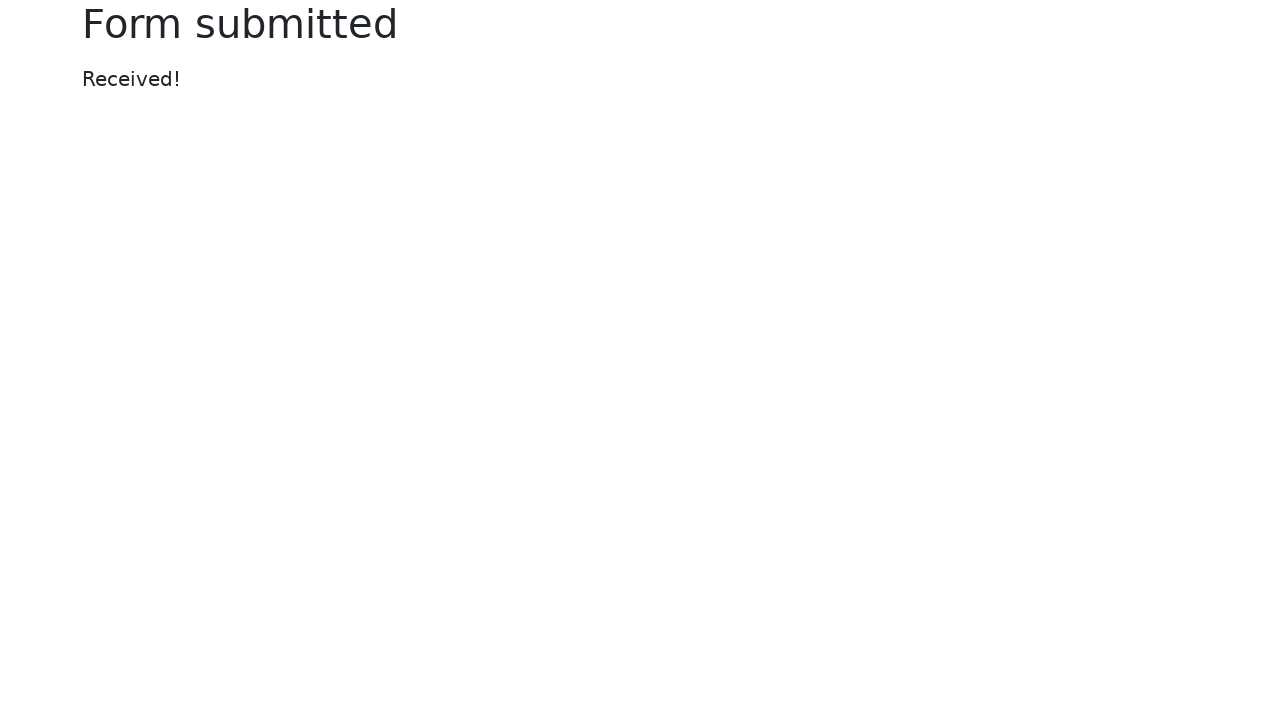

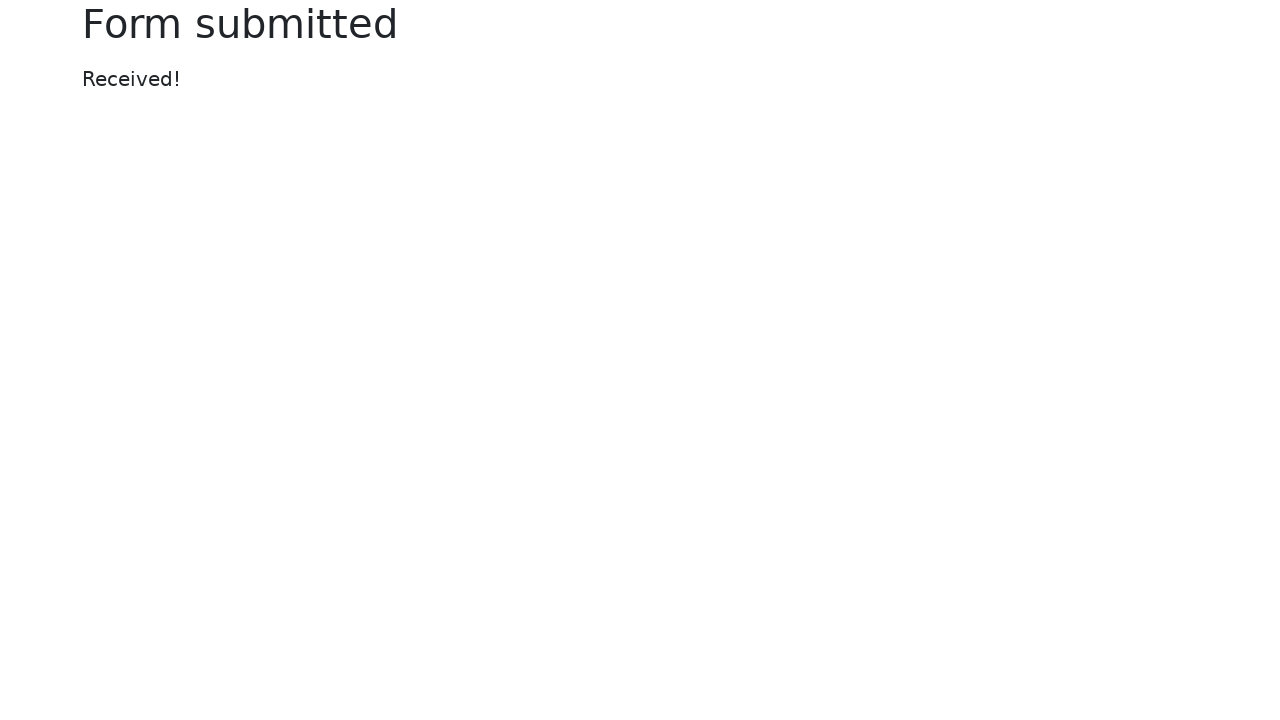